Navigates to GitHub homepage and clicks on a signup button after verifying its text

Starting URL: https://github.com

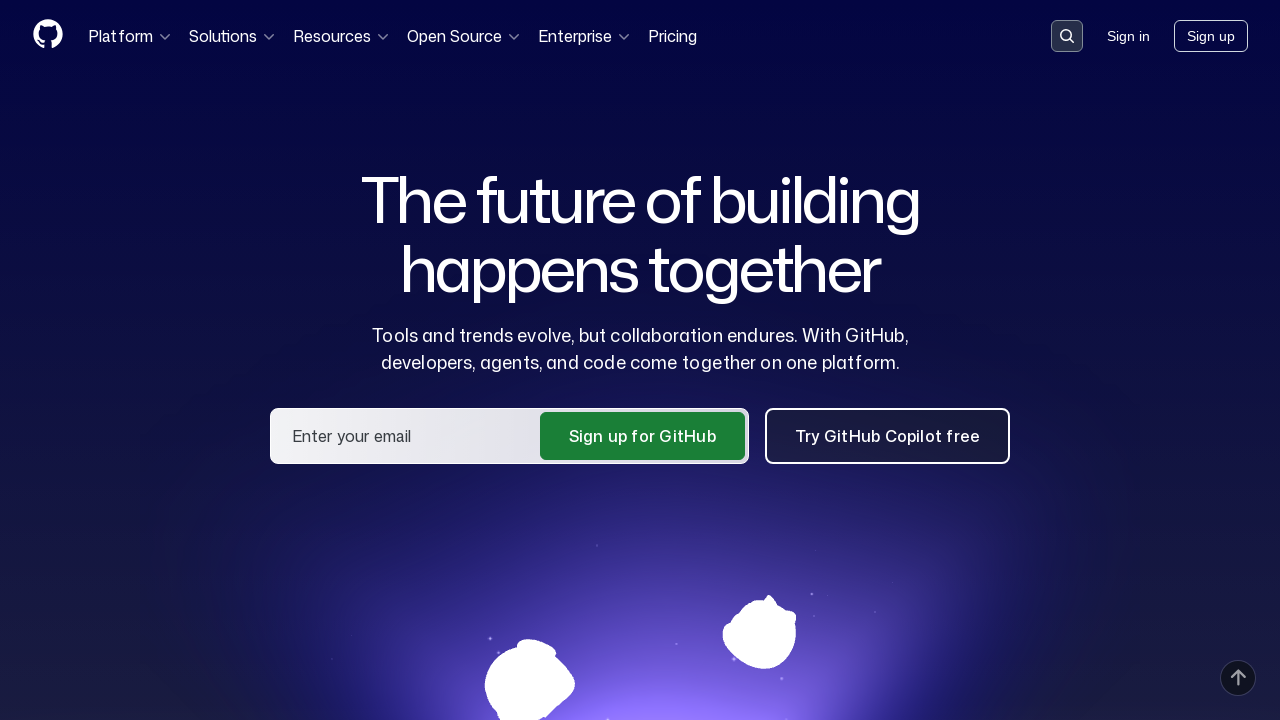

Navigated to GitHub homepage
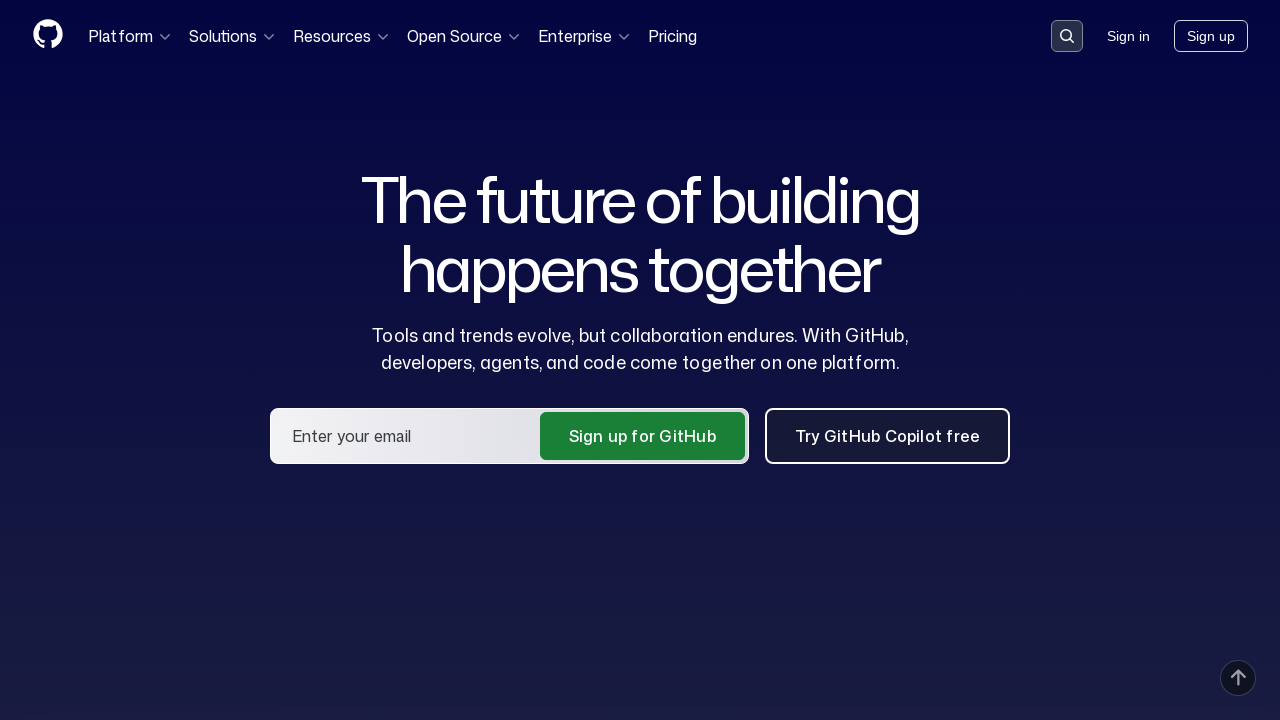

Waited for signup button to be visible
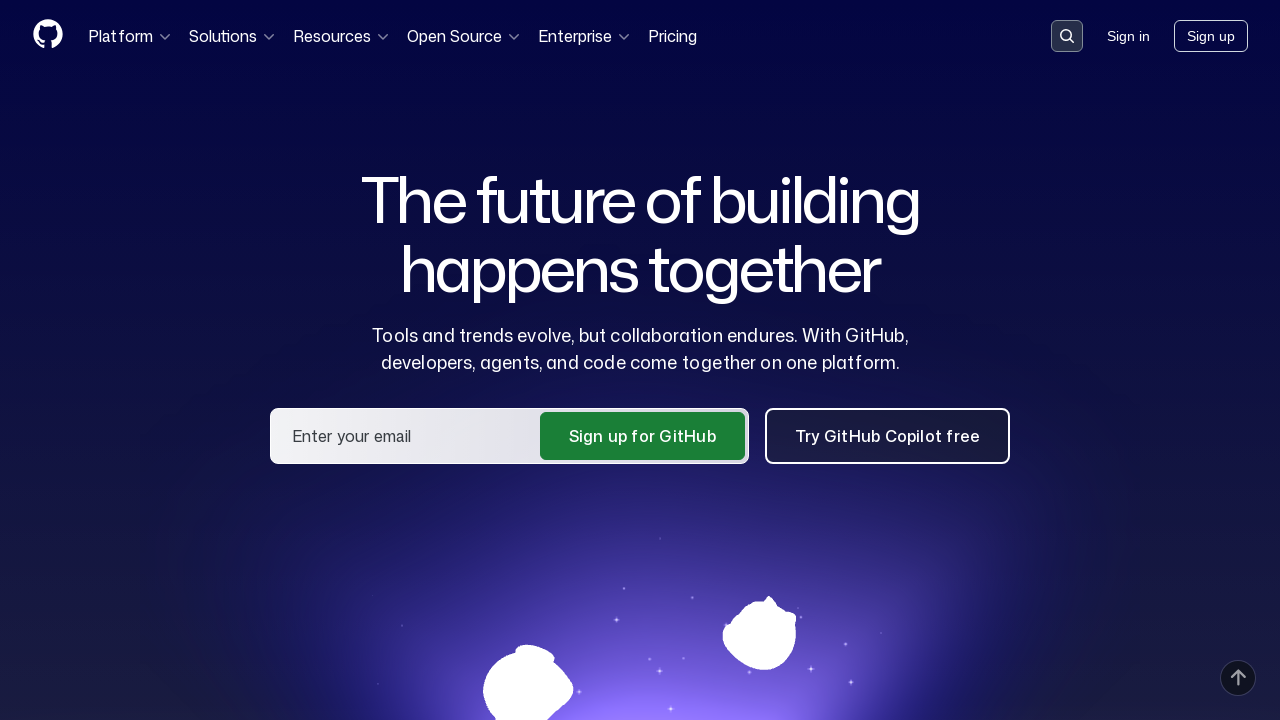

Clicked signup button on GitHub homepage at (1211, 36) on text=Sign up
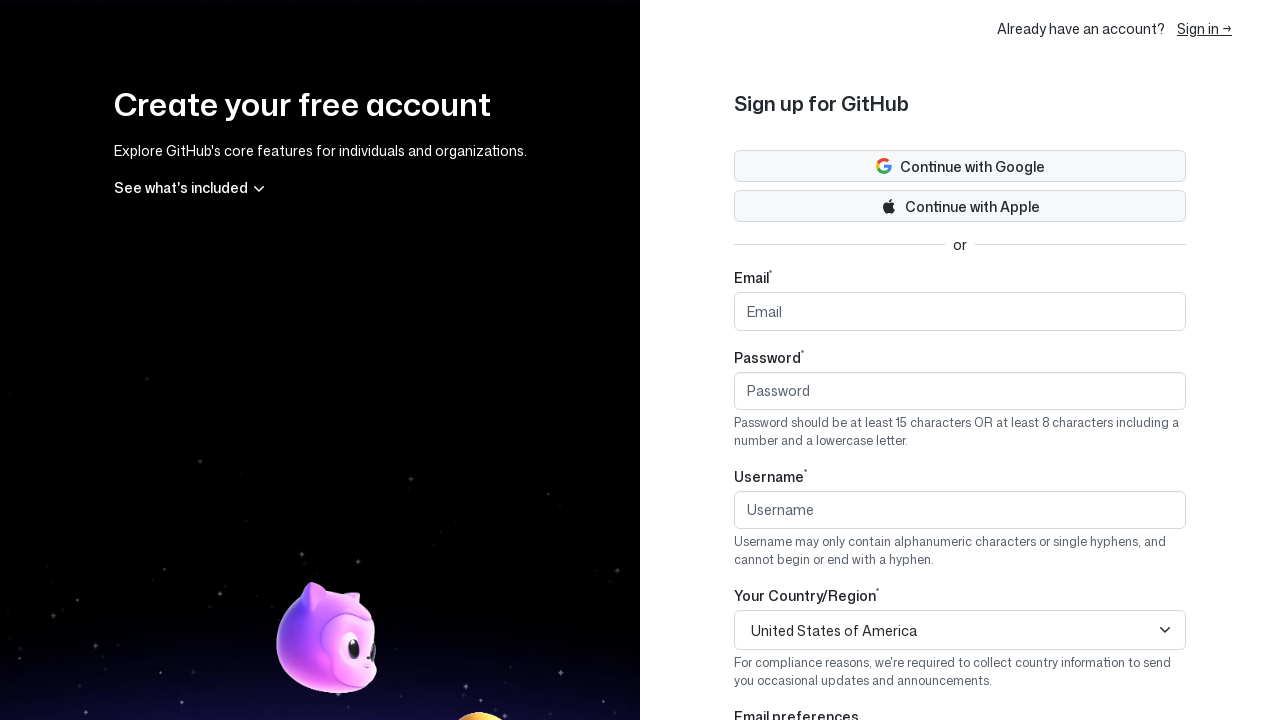

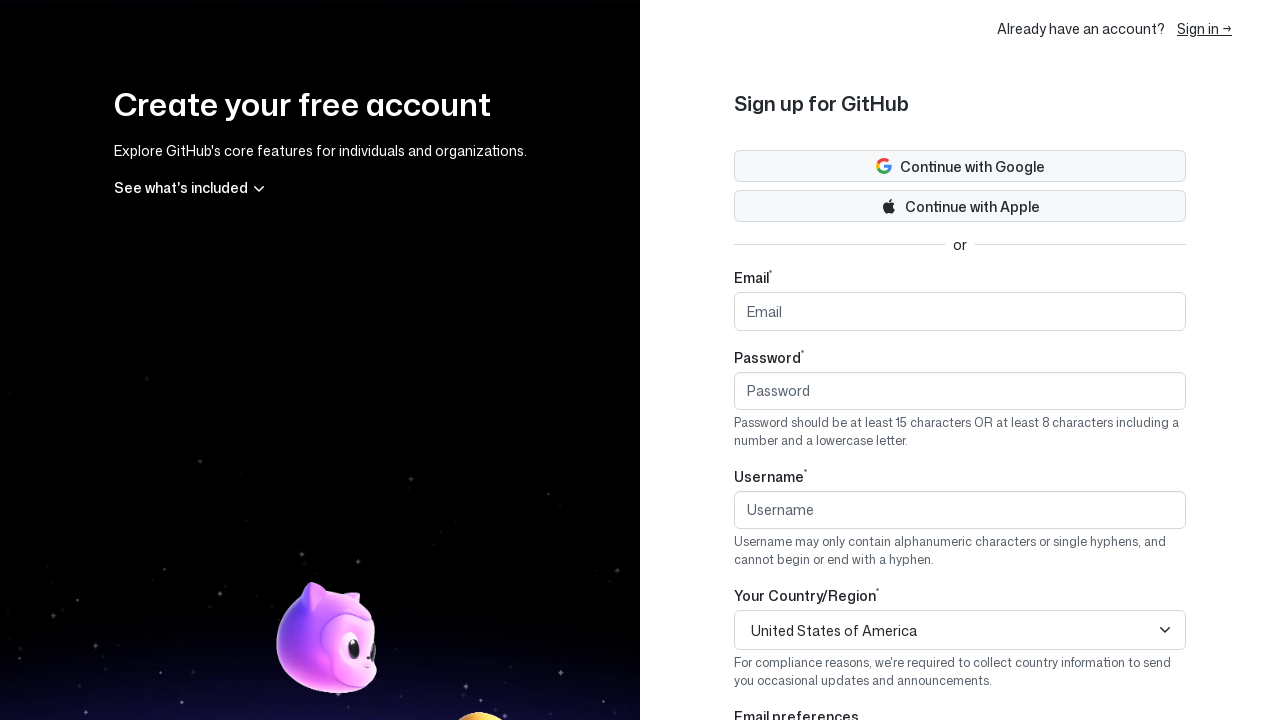